Tests that edits are cancelled when pressing Escape key

Starting URL: https://demo.playwright.dev/todomvc

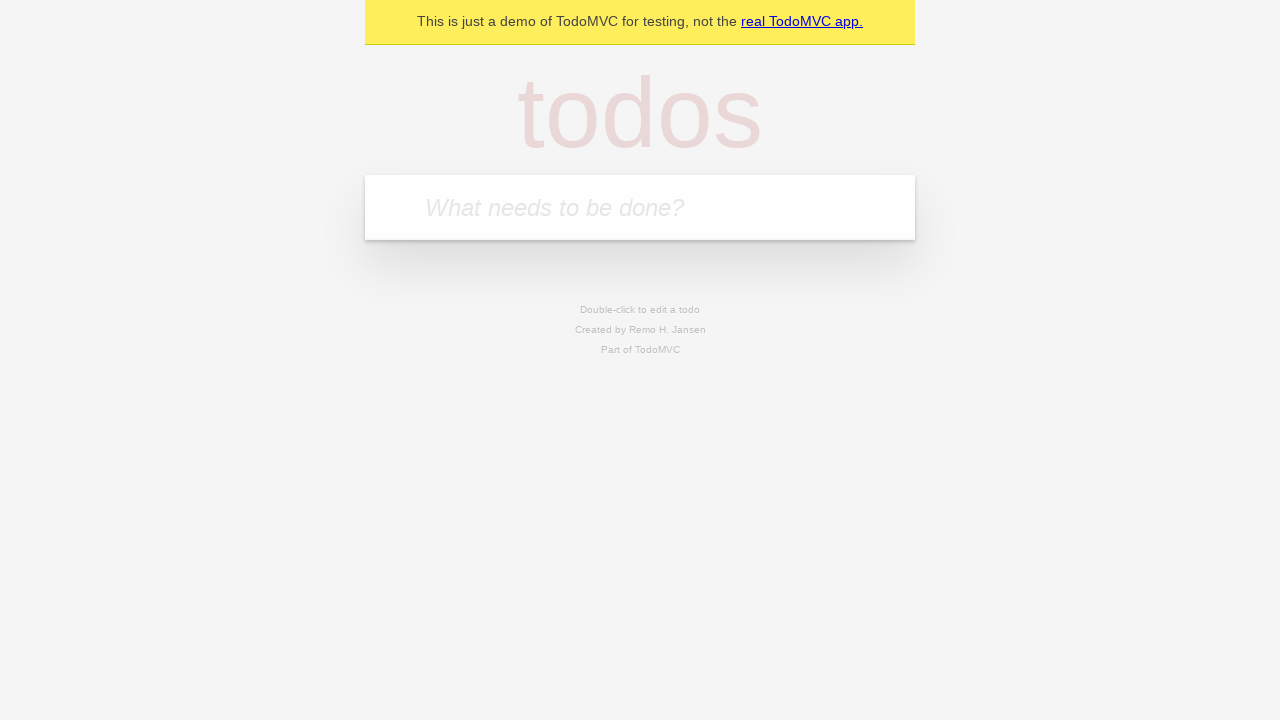

Filled first todo input with 'buy some cheese' on internal:attr=[placeholder="What needs to be done?"i]
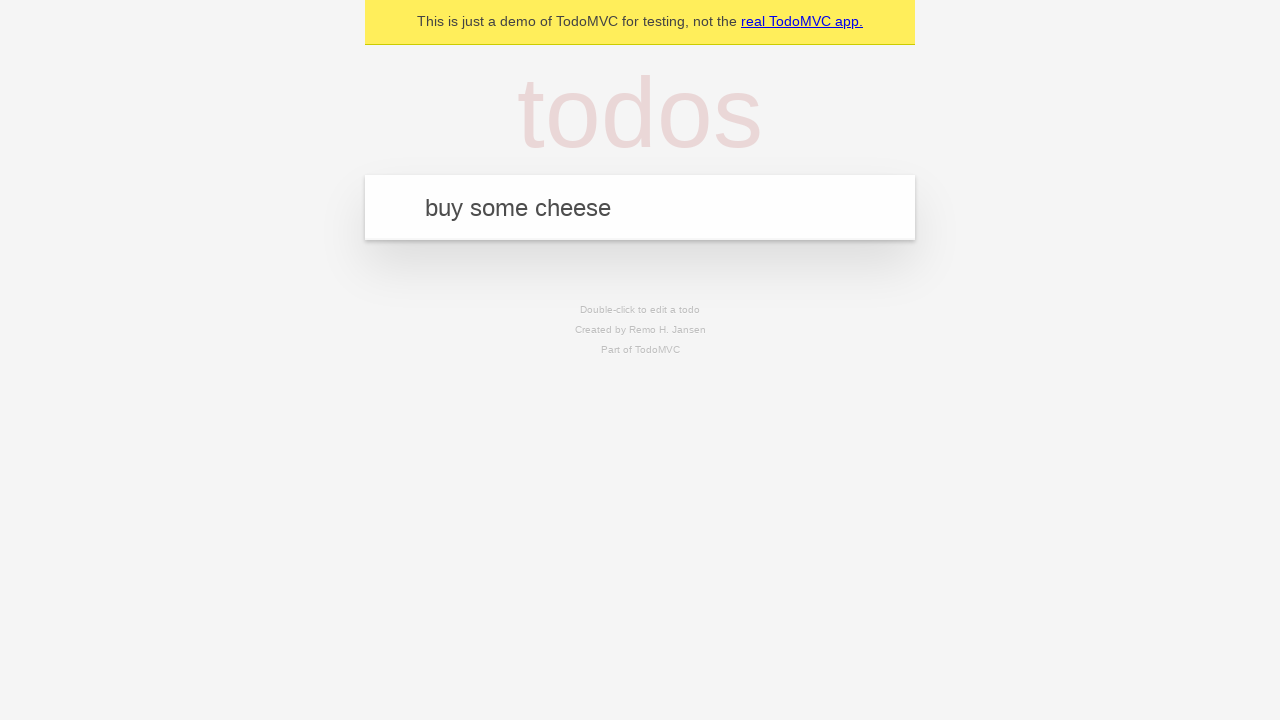

Pressed Enter to create first todo on internal:attr=[placeholder="What needs to be done?"i]
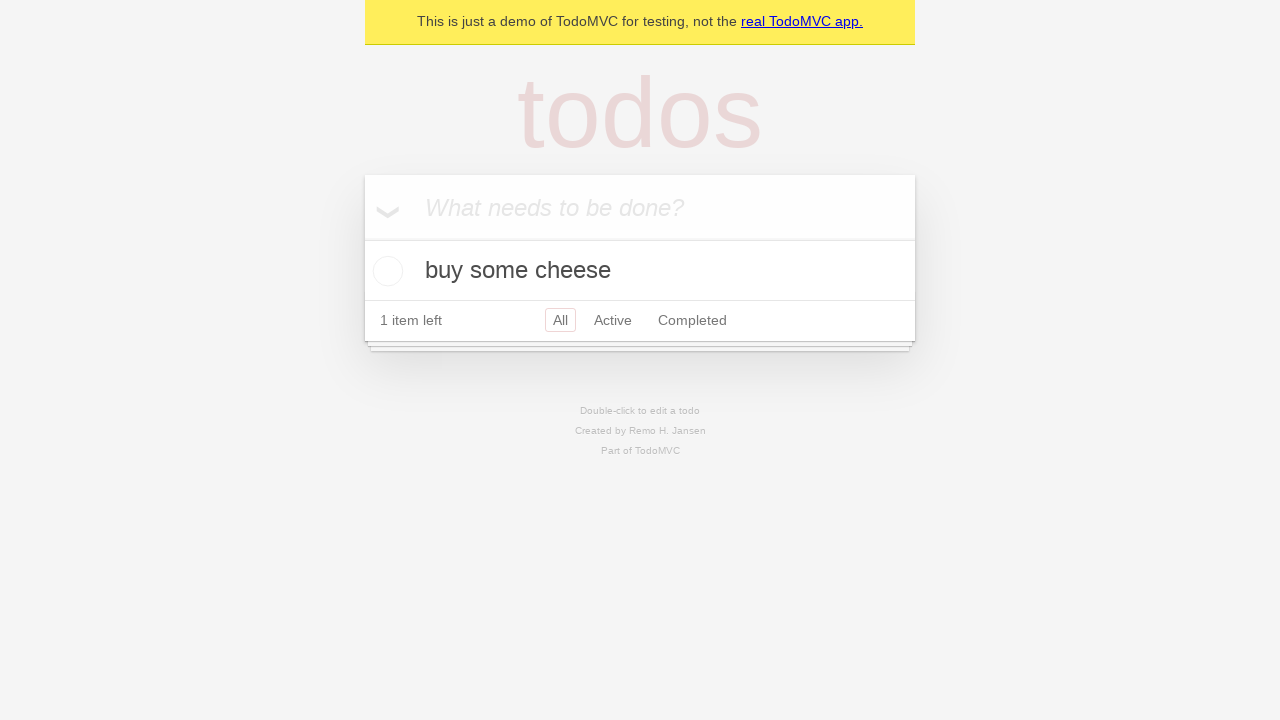

Filled second todo input with 'feed the cat' on internal:attr=[placeholder="What needs to be done?"i]
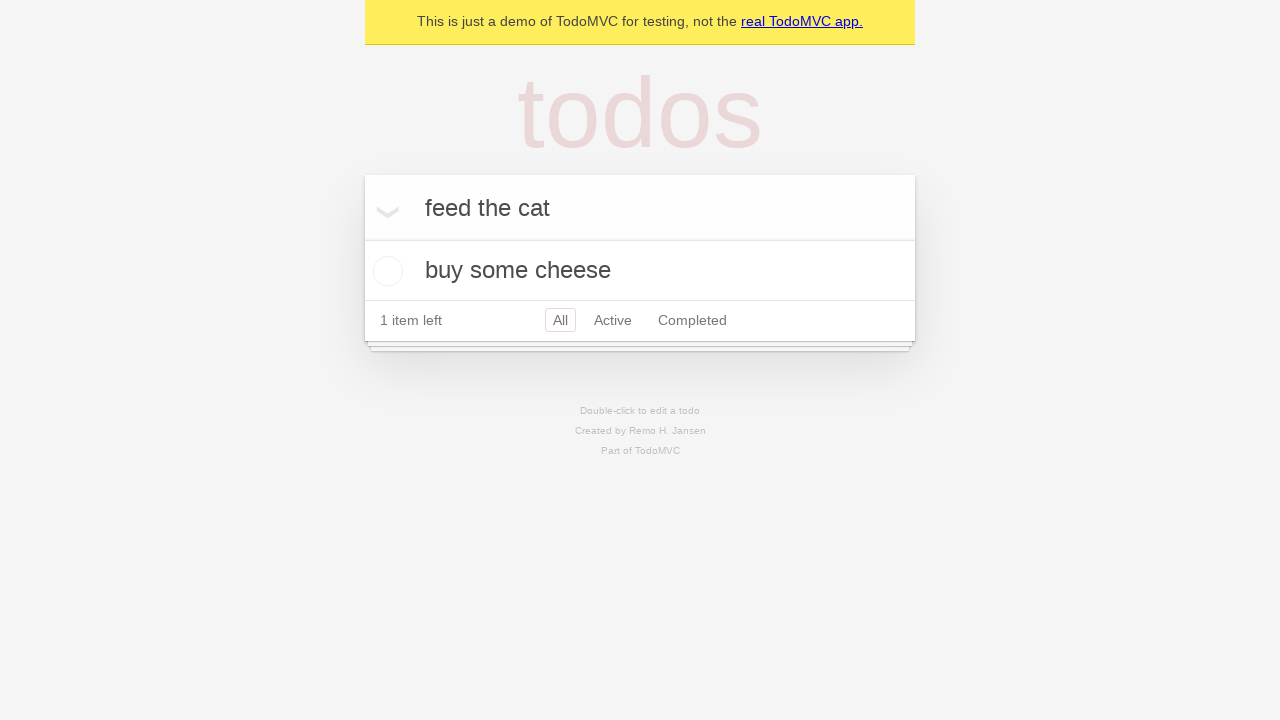

Pressed Enter to create second todo on internal:attr=[placeholder="What needs to be done?"i]
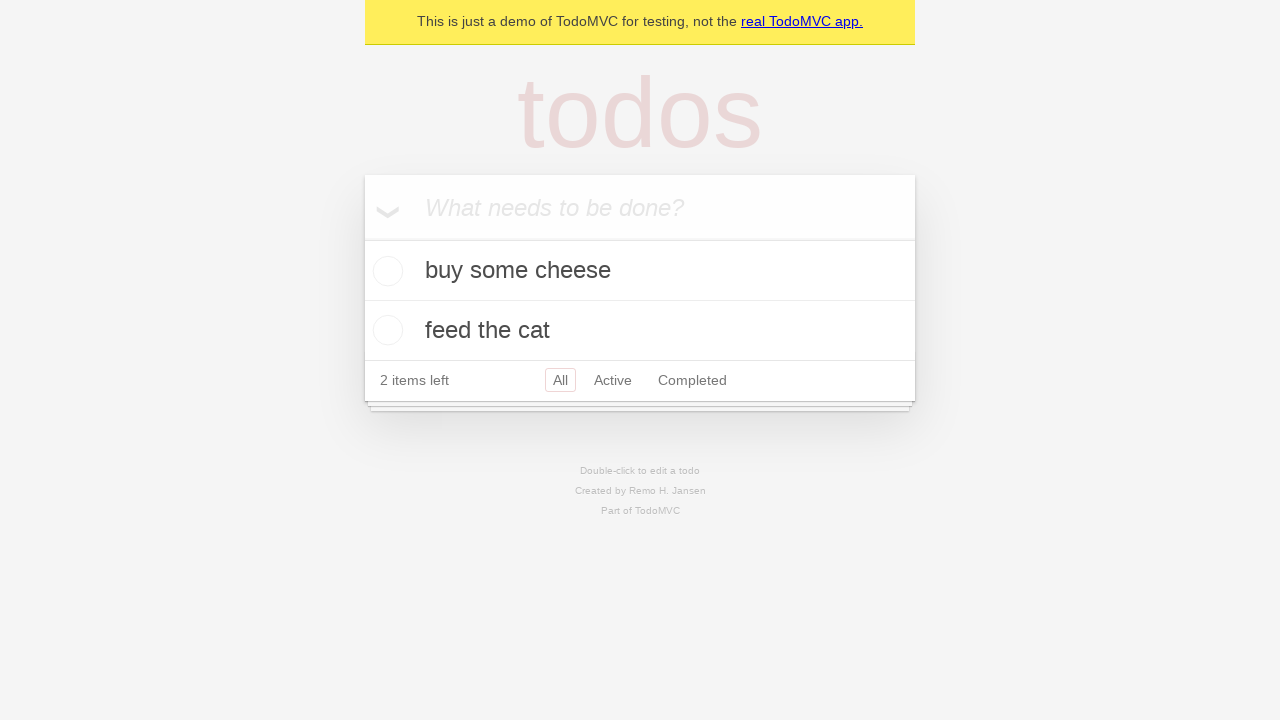

Filled third todo input with 'book a doctors appointment' on internal:attr=[placeholder="What needs to be done?"i]
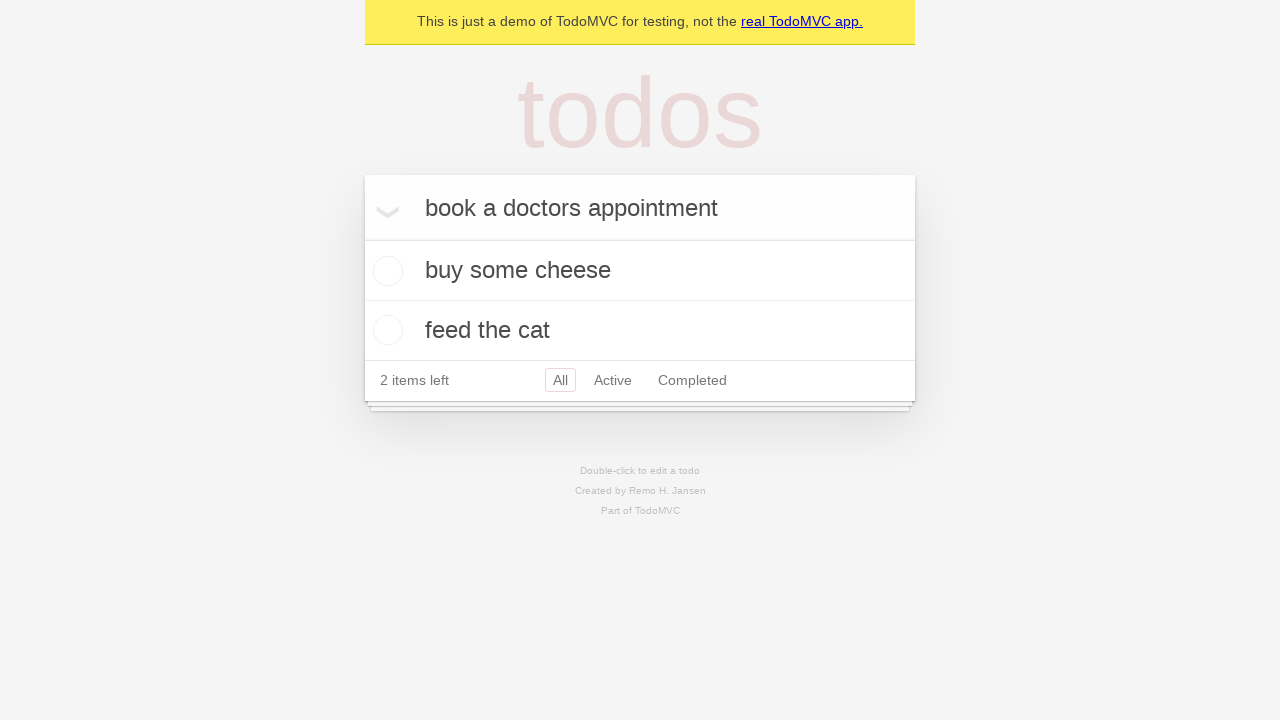

Pressed Enter to create third todo on internal:attr=[placeholder="What needs to be done?"i]
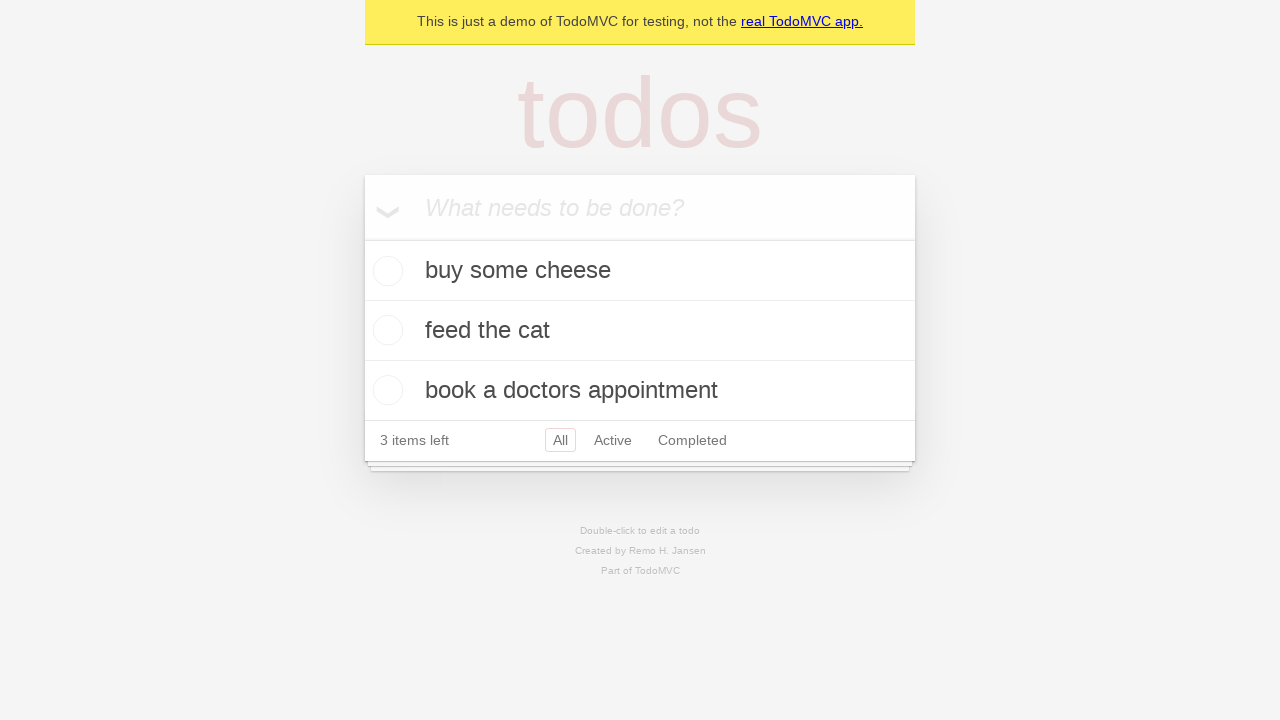

Double-clicked second todo item to enter edit mode at (640, 331) on internal:testid=[data-testid="todo-item"s] >> nth=1
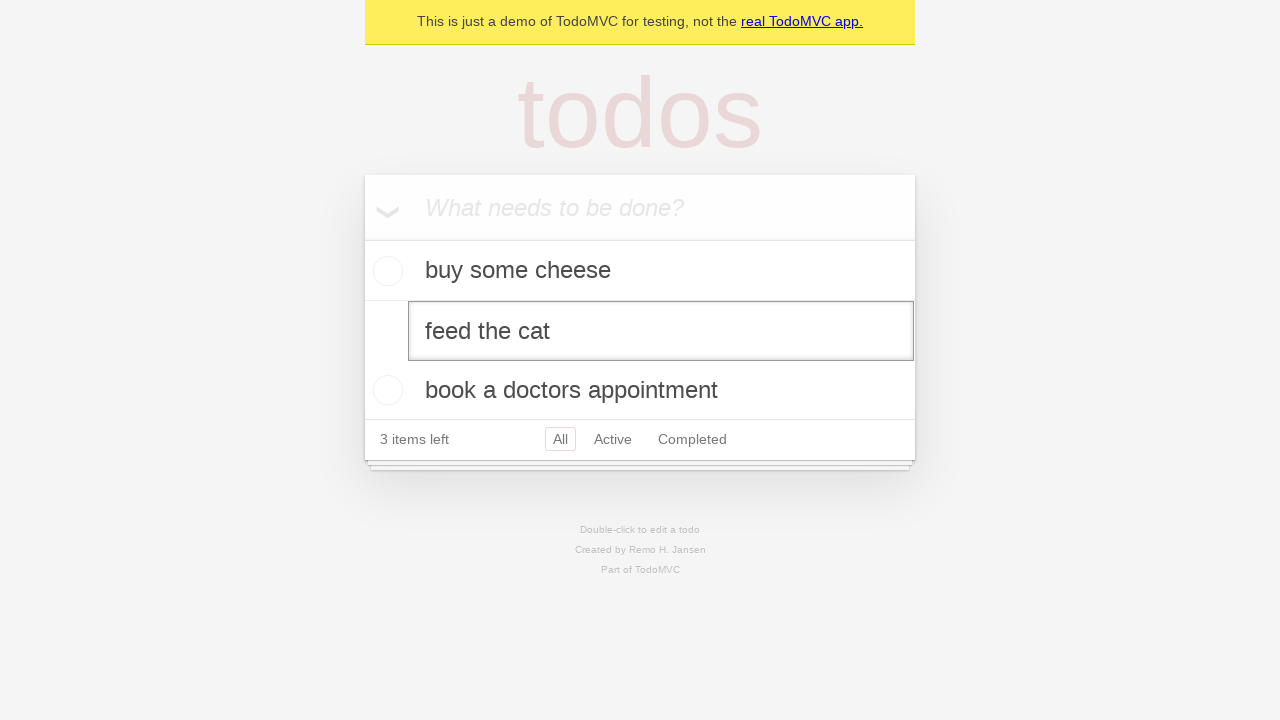

Filled edit field with 'buy some sausages' on internal:testid=[data-testid="todo-item"s] >> nth=1 >> internal:role=textbox[nam
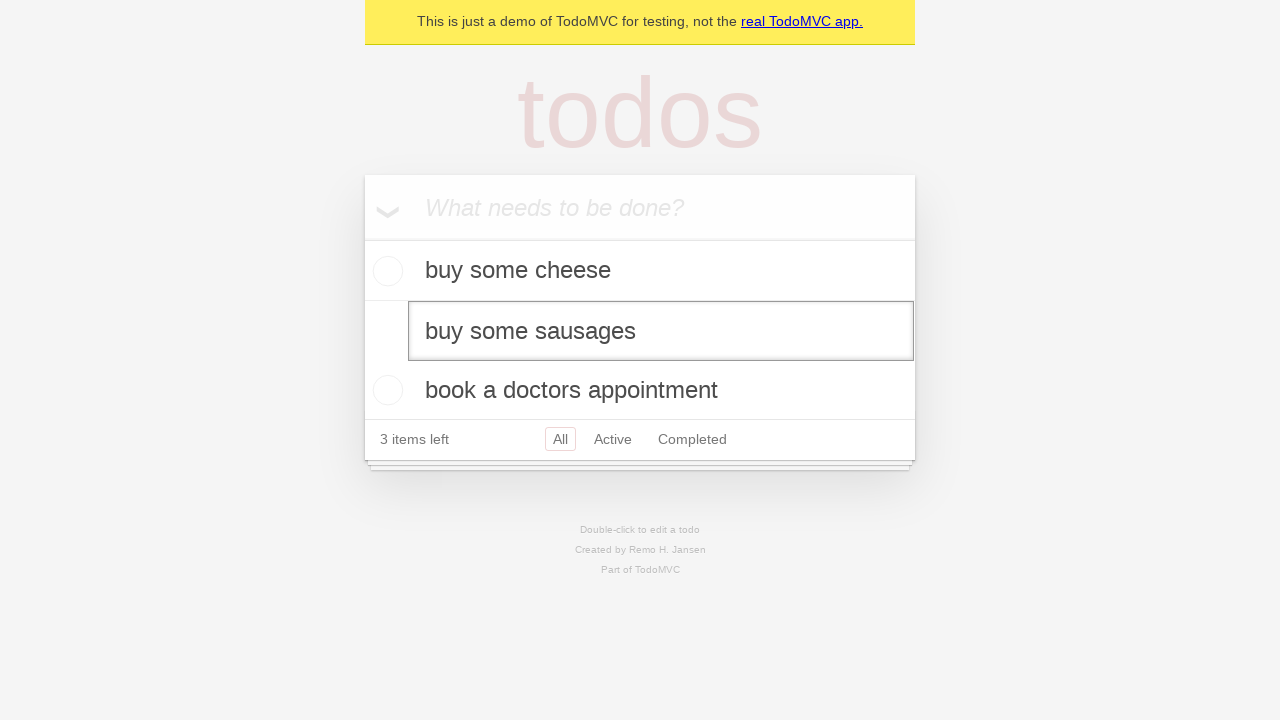

Pressed Escape to cancel edit and revert changes on internal:testid=[data-testid="todo-item"s] >> nth=1 >> internal:role=textbox[nam
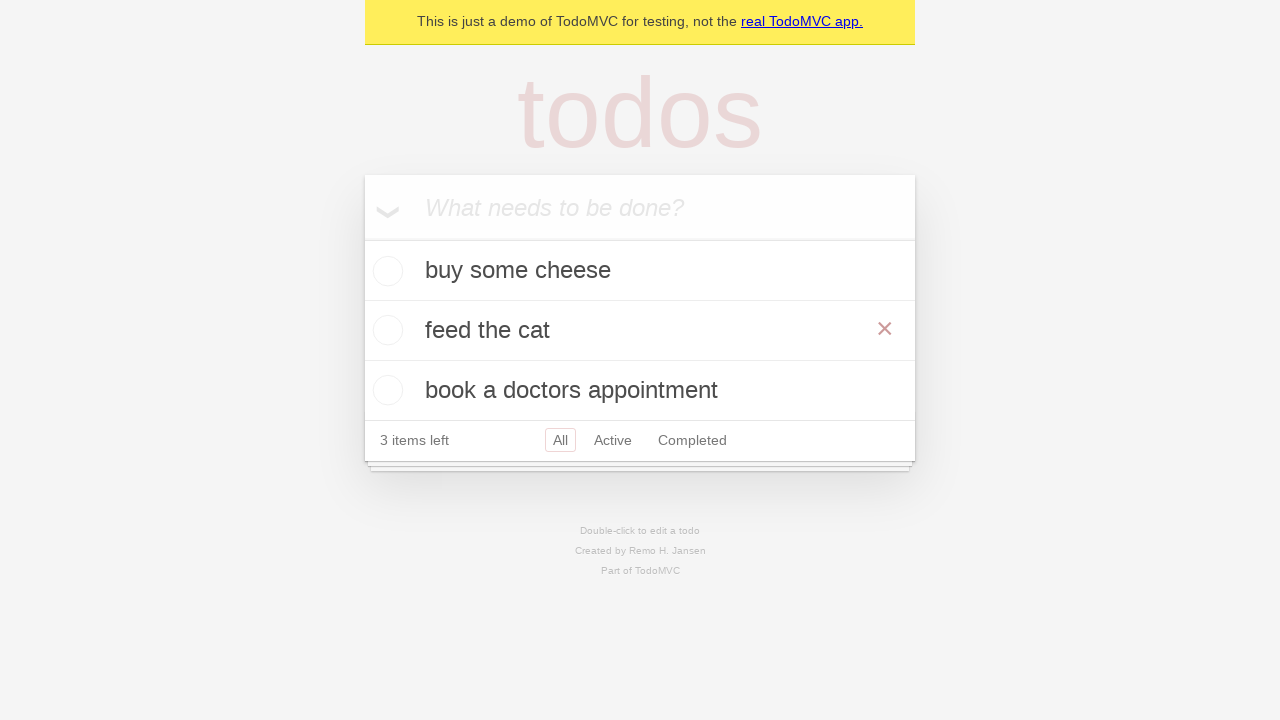

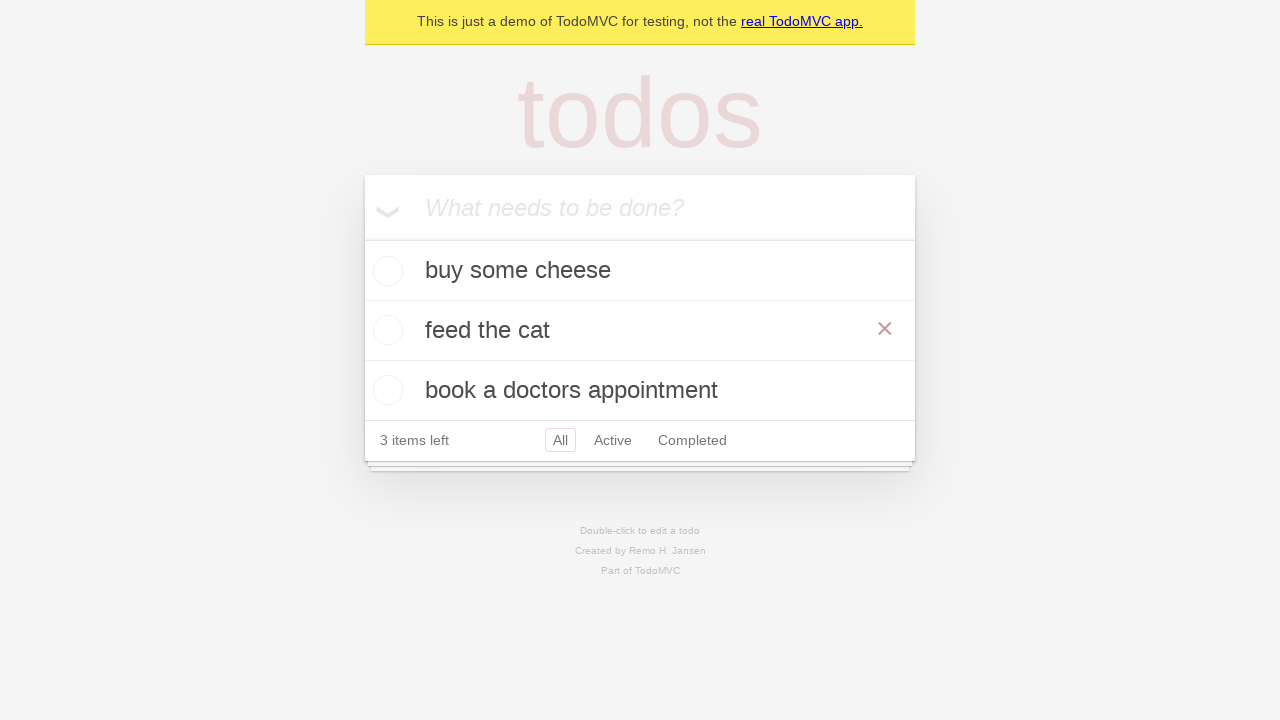